Navigates to Python.org homepage and clicks on the "About" navigation link, then waits for the page transition to complete.

Starting URL: http://www.python.org

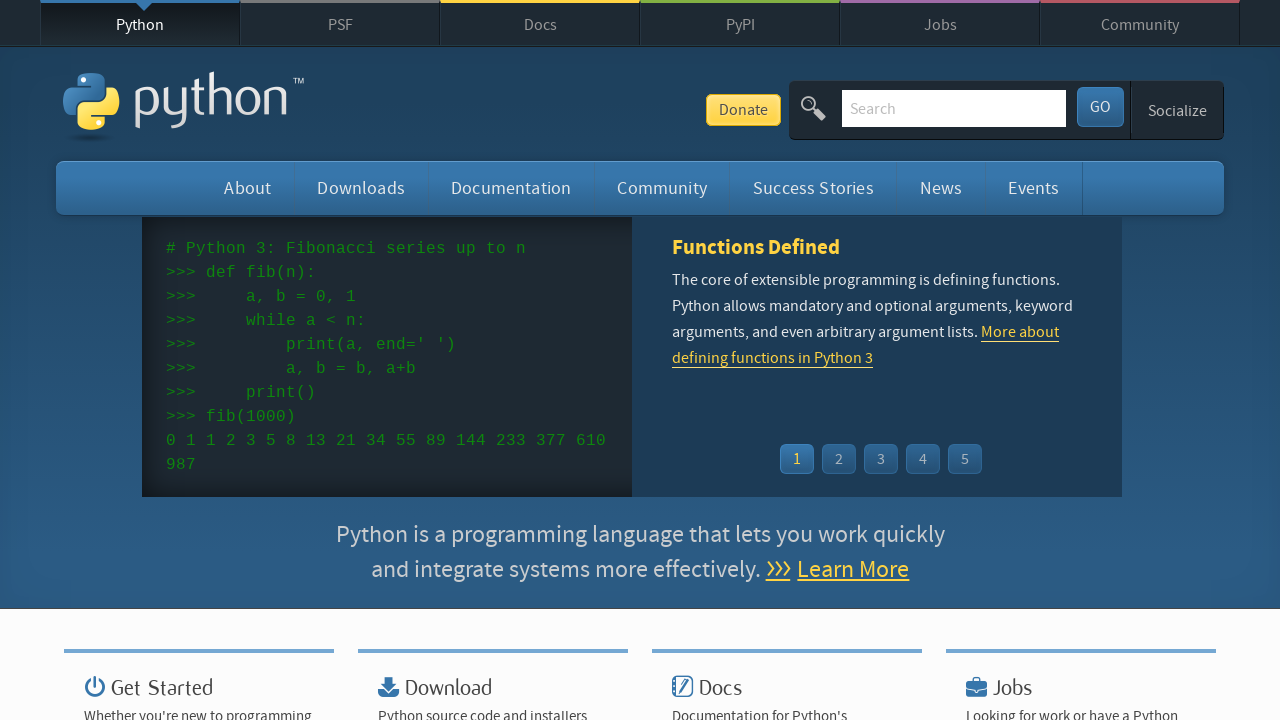

Clicked on the 'About' navigation link at (248, 188) on #about
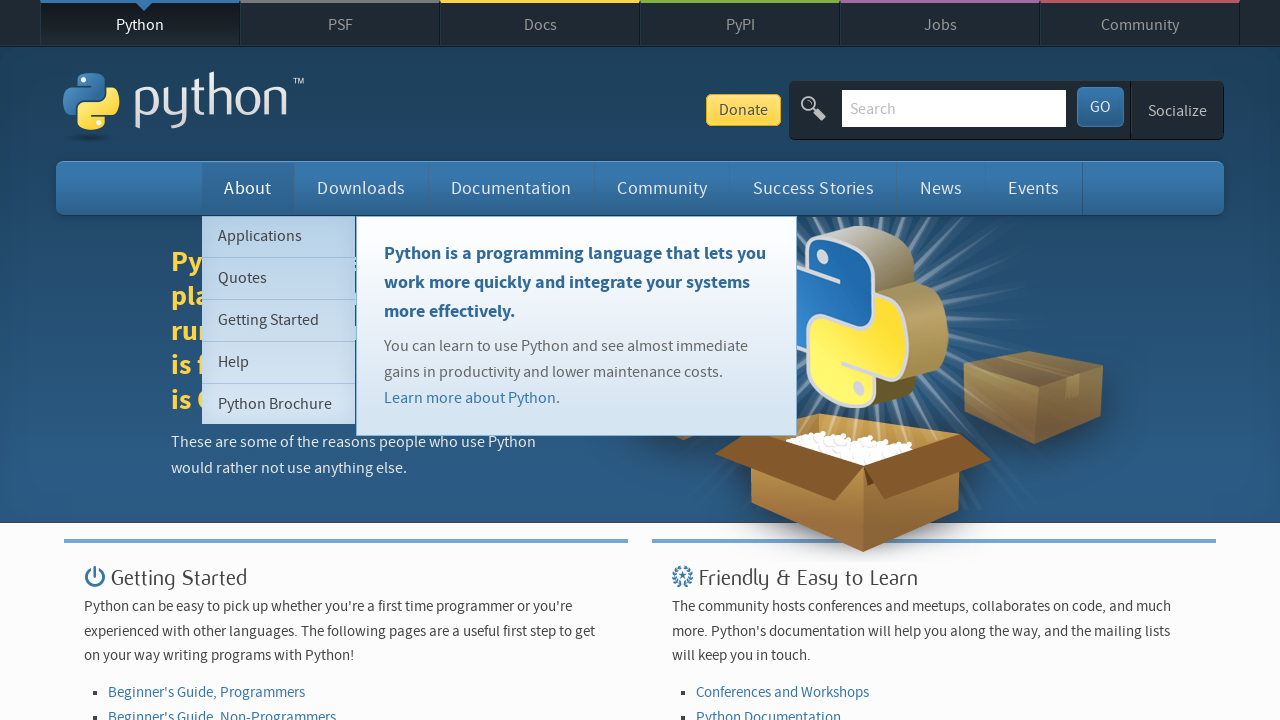

Page load completed with network idle state
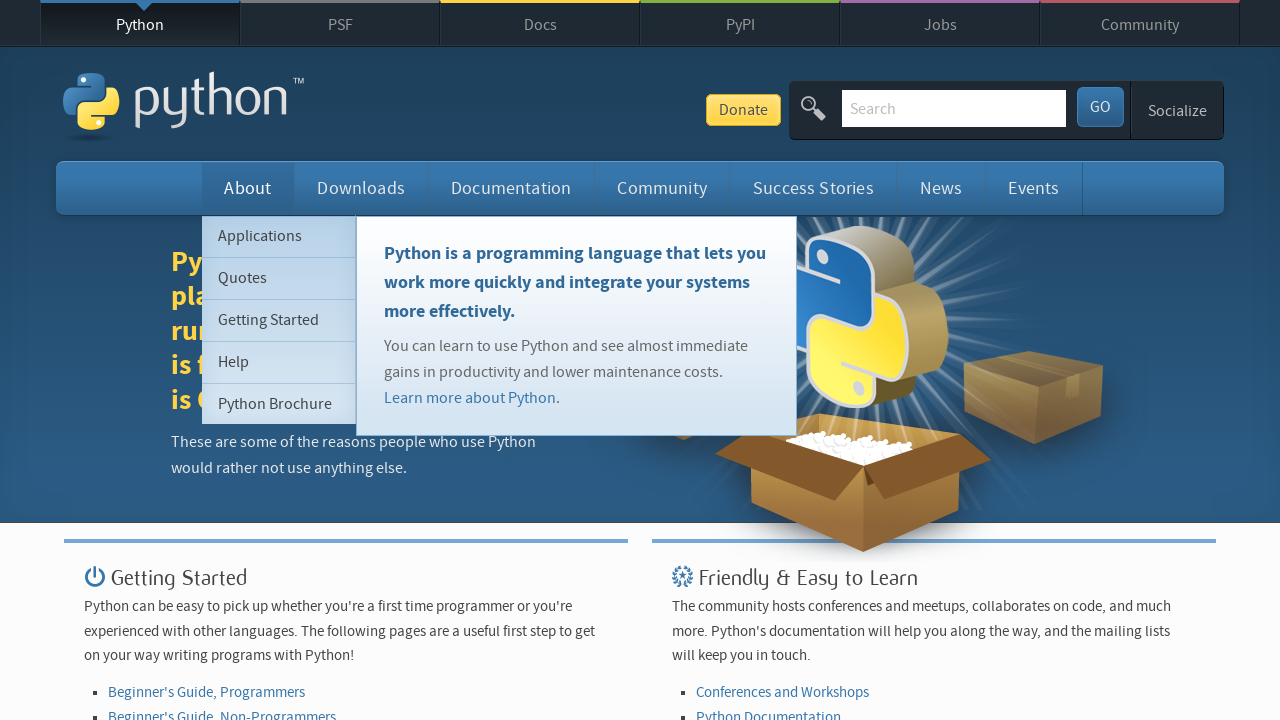

About Python page confirmed to have loaded
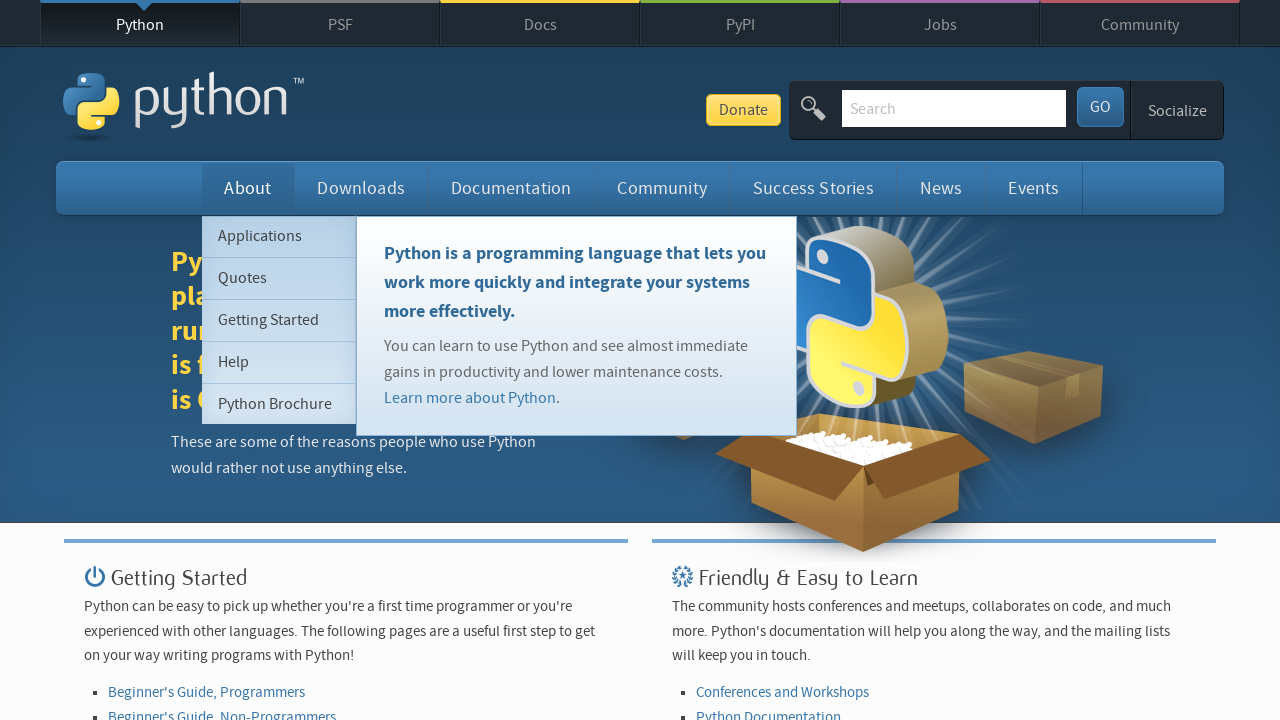

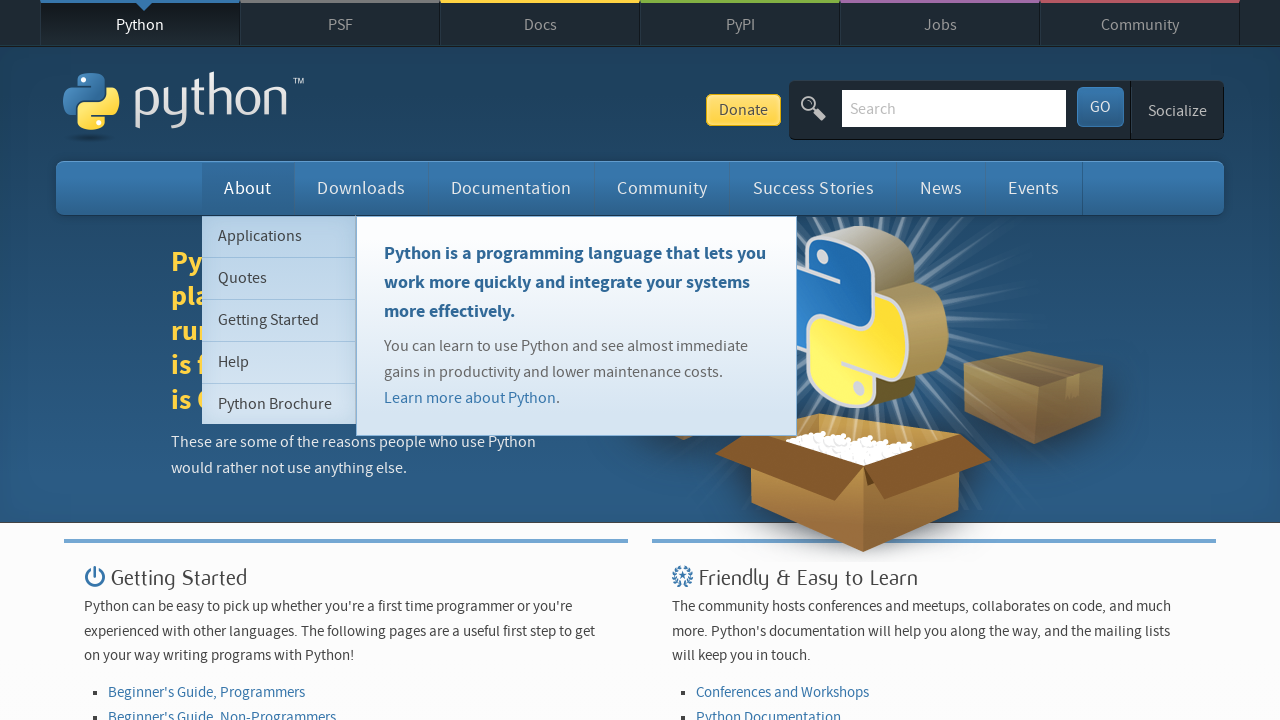